Tests that the currently applied filter link is highlighted with selected class

Starting URL: https://demo.playwright.dev/todomvc

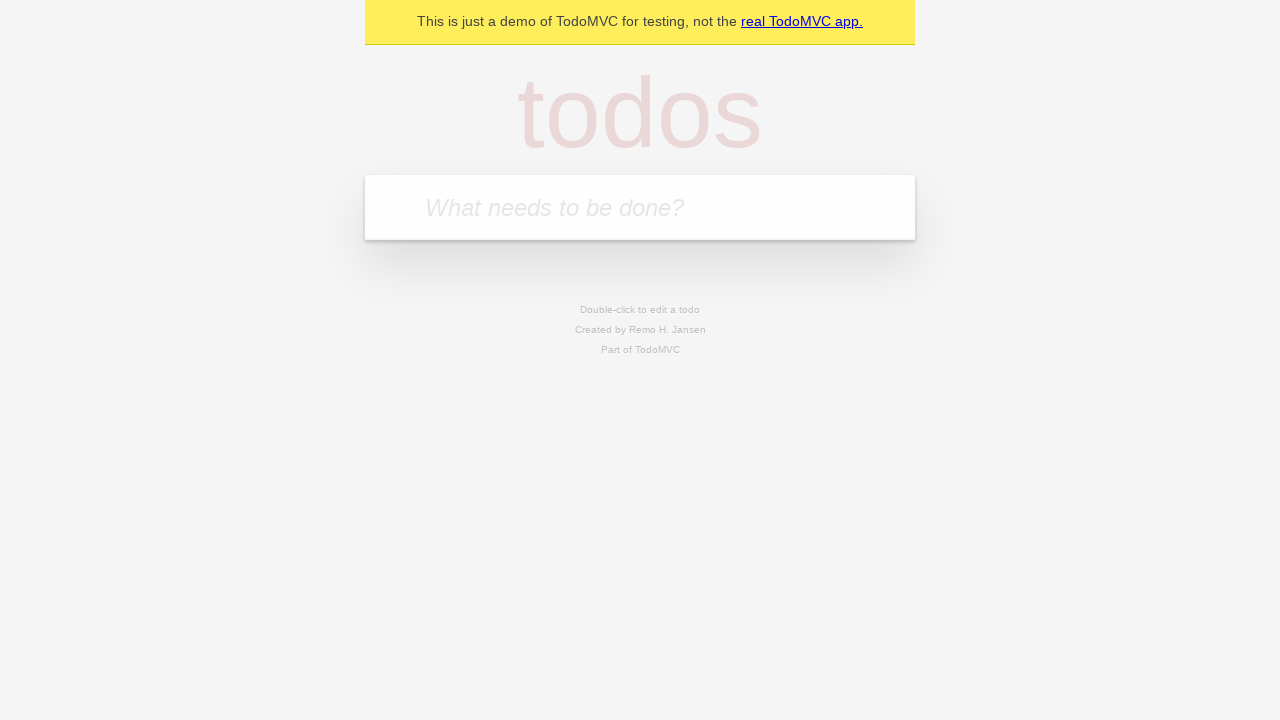

Filled todo input with 'buy some cheese' on internal:attr=[placeholder="What needs to be done?"i]
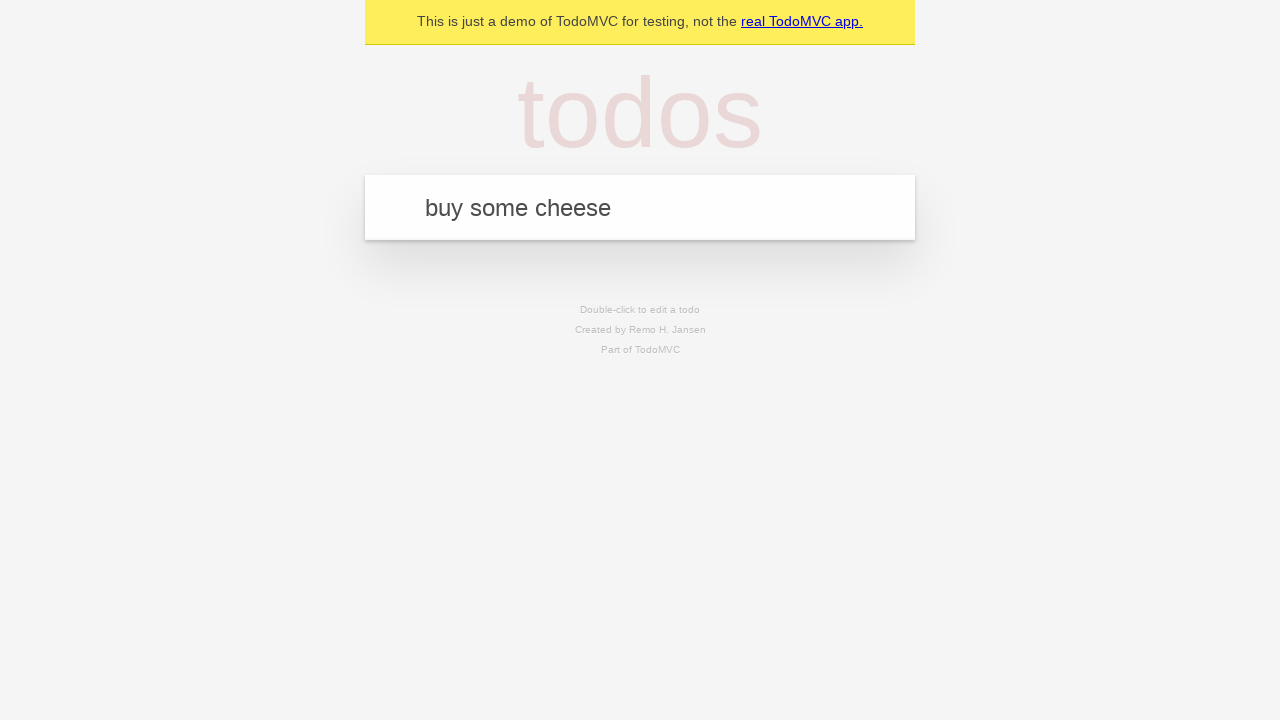

Pressed Enter to add first todo item on internal:attr=[placeholder="What needs to be done?"i]
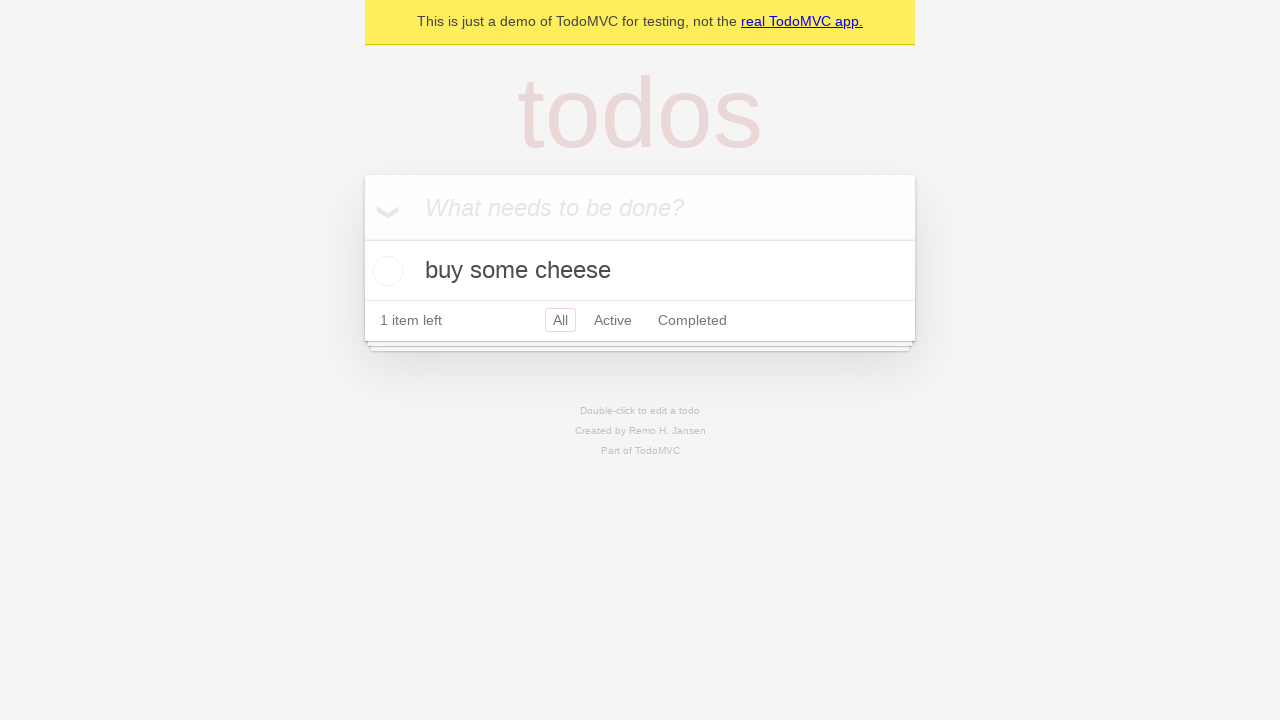

Filled todo input with 'feed the cat' on internal:attr=[placeholder="What needs to be done?"i]
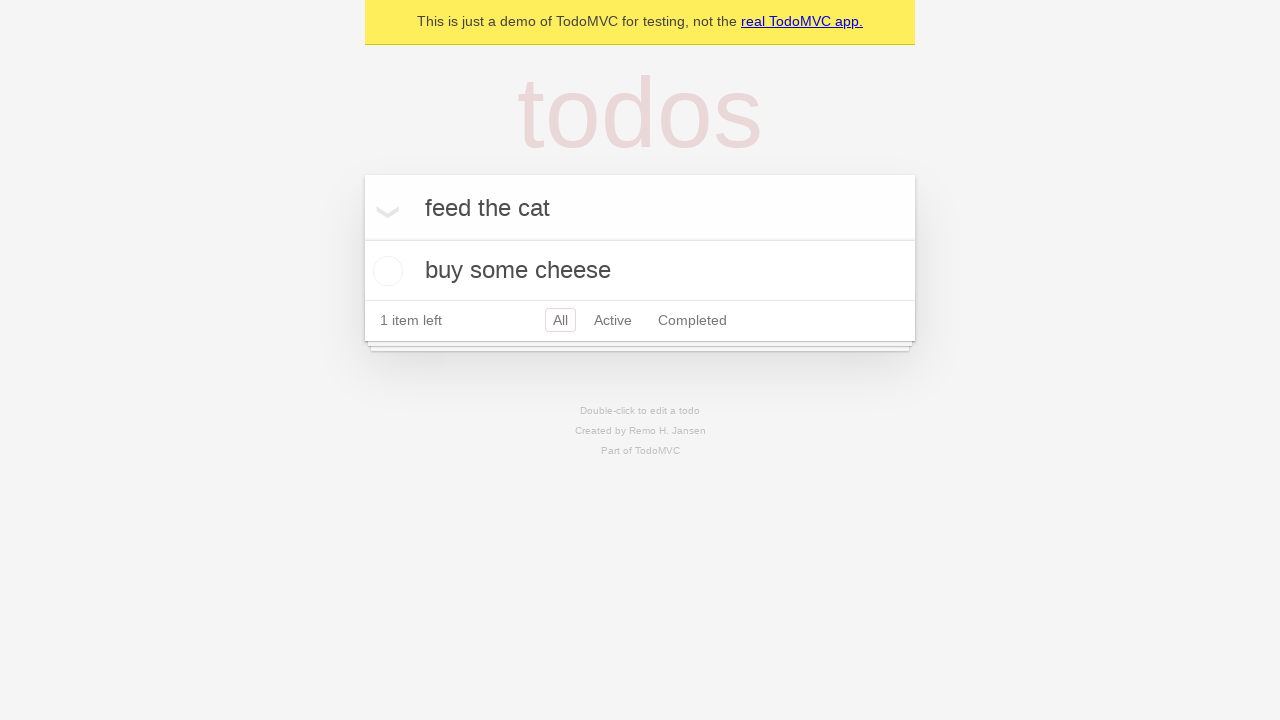

Pressed Enter to add second todo item on internal:attr=[placeholder="What needs to be done?"i]
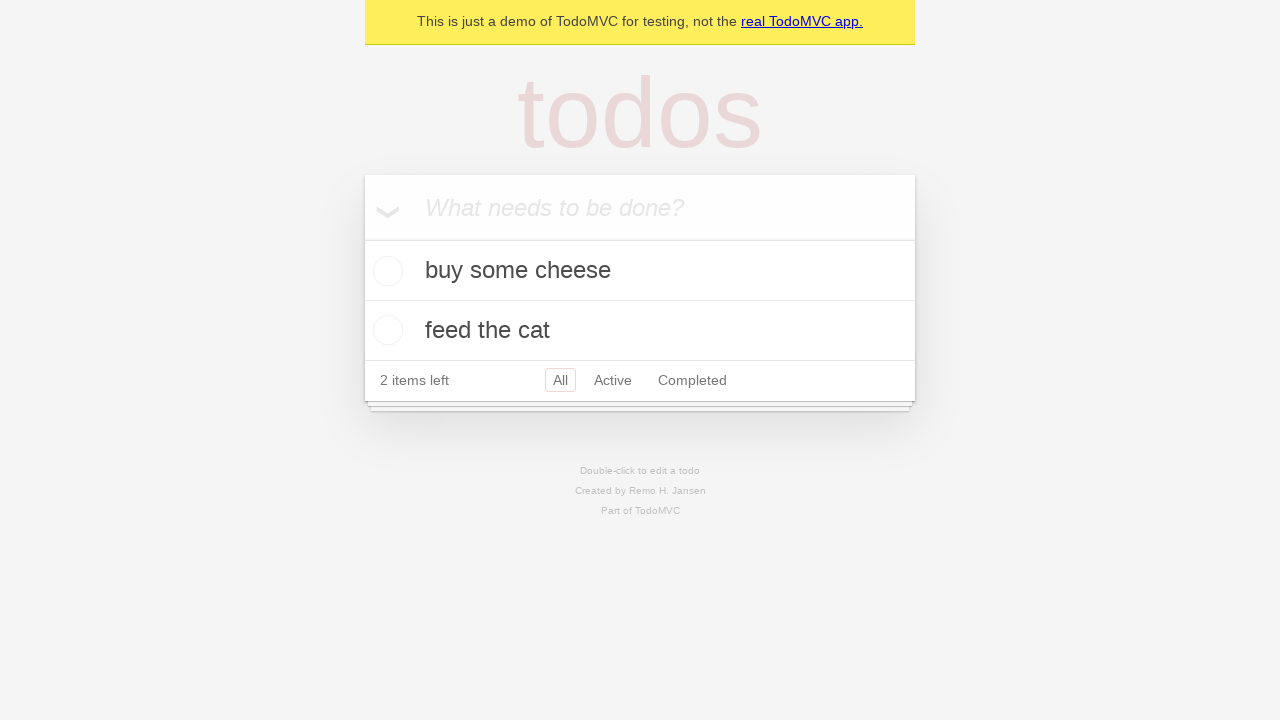

Filled todo input with 'book a doctors appointment' on internal:attr=[placeholder="What needs to be done?"i]
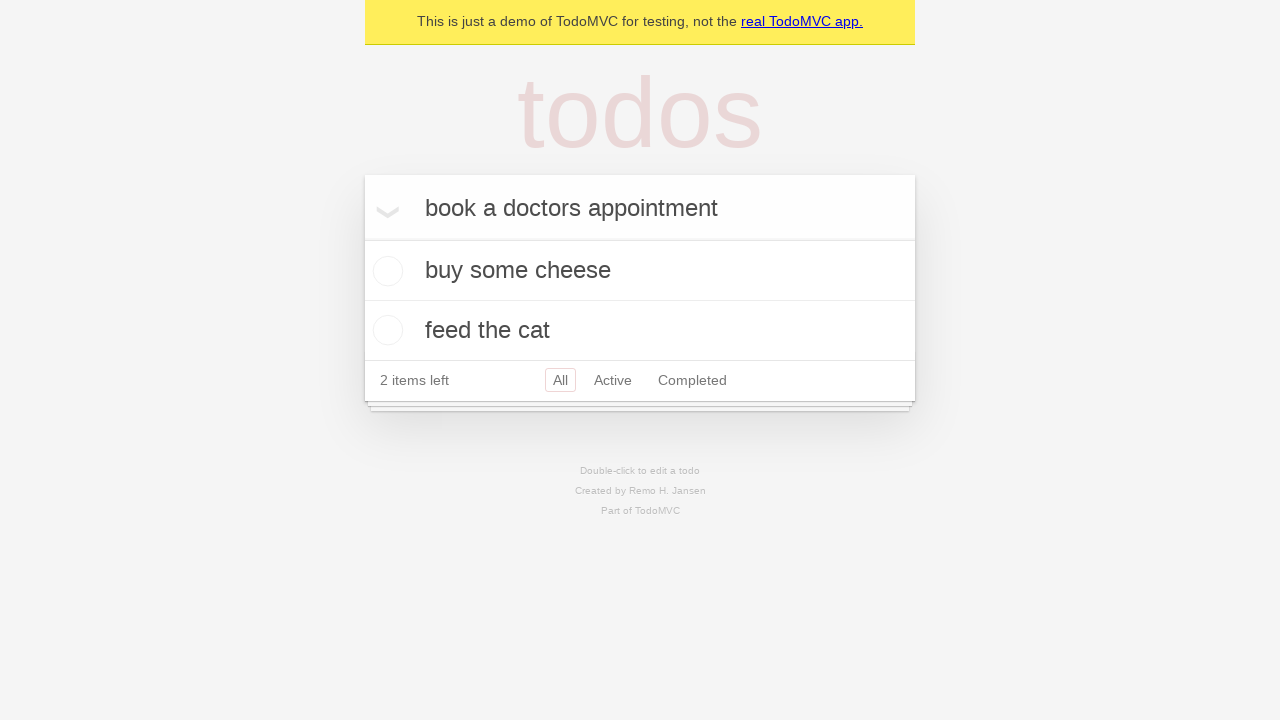

Pressed Enter to add third todo item on internal:attr=[placeholder="What needs to be done?"i]
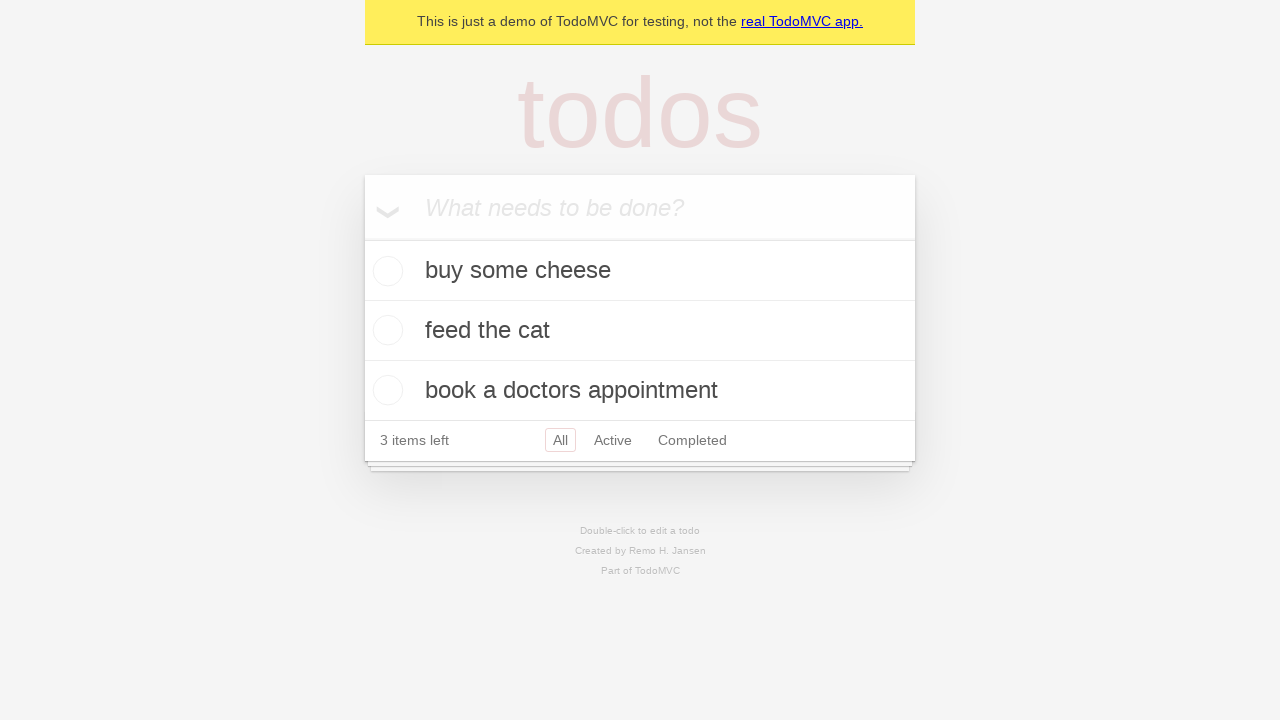

Clicked Active filter link at (613, 440) on internal:role=link[name="Active"i]
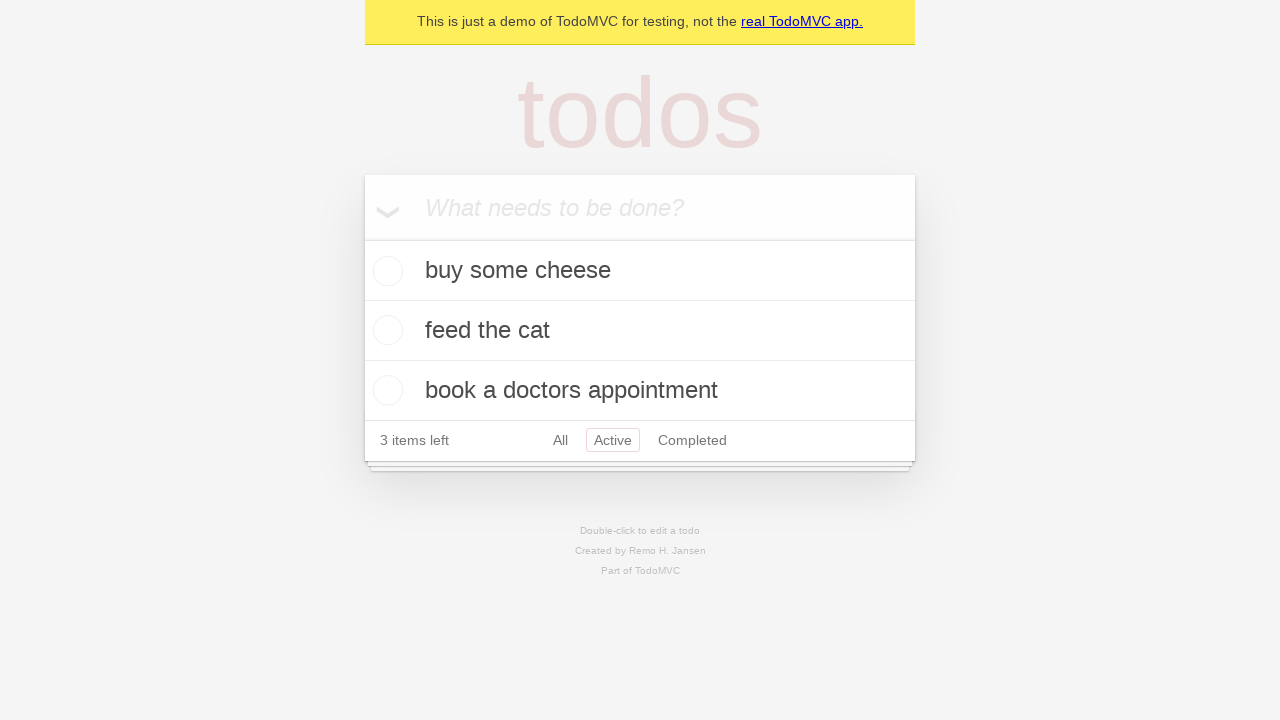

Clicked Completed filter link at (692, 440) on internal:role=link[name="Completed"i]
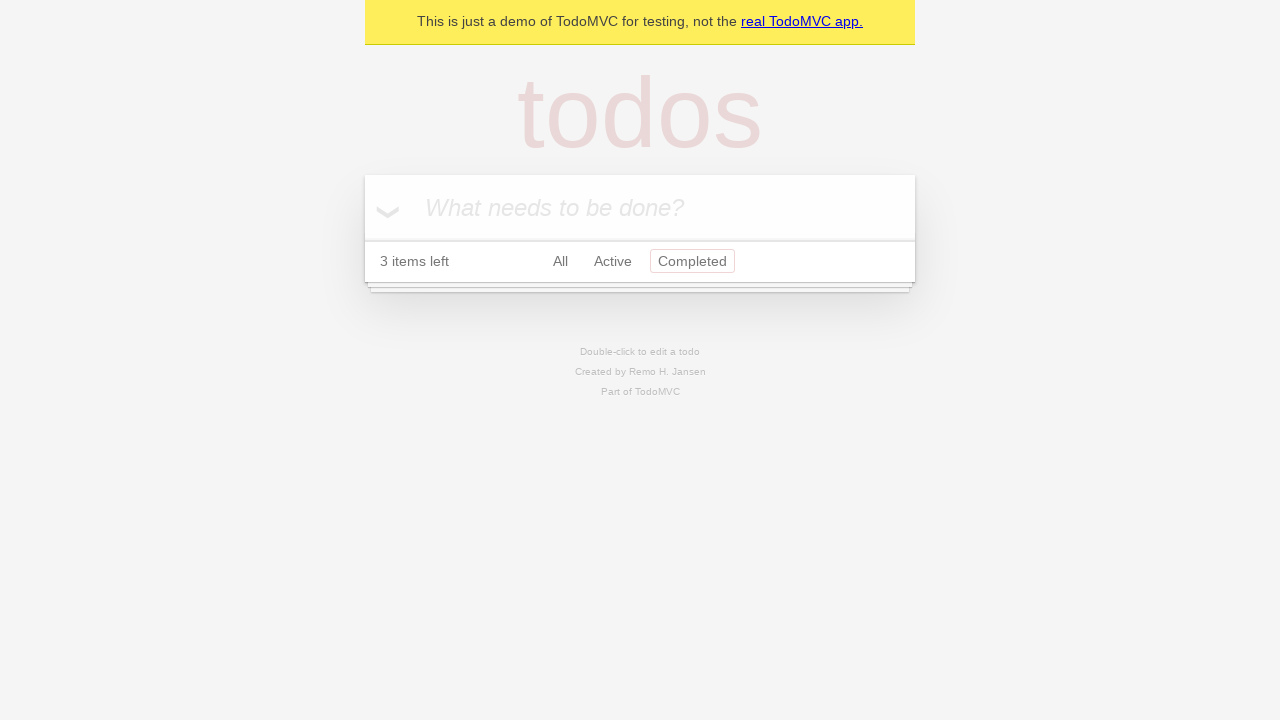

Completed filter is now highlighted with selected class
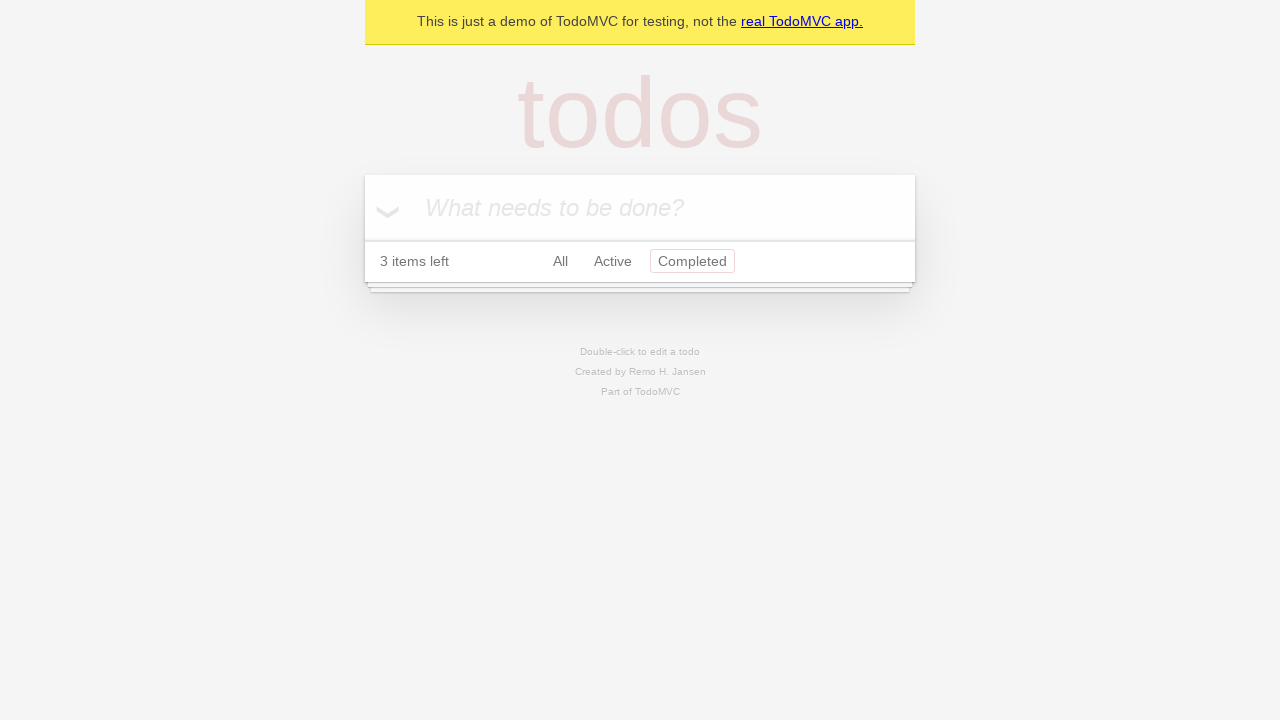

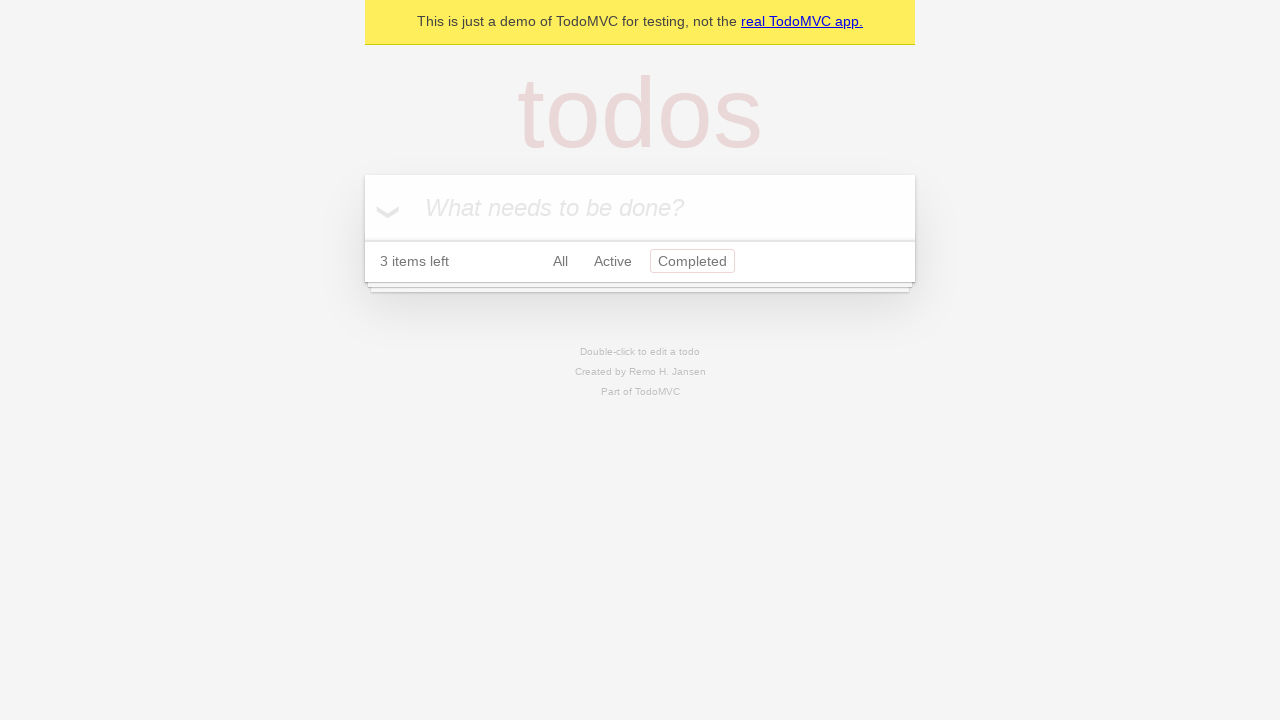